Visits the Herbolario Navarro homepage and verifies the page loads successfully

Starting URL: https://www.herbolarionavarro.es/

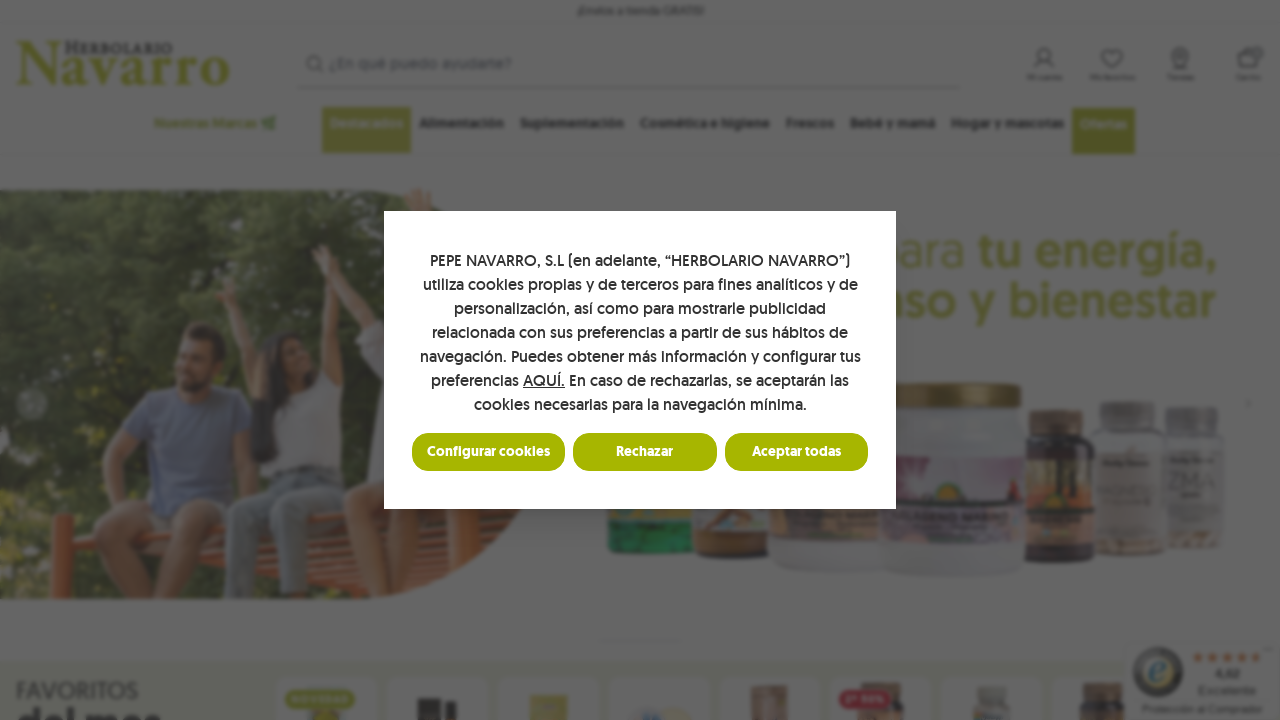

Waited for page DOM content to load on Herbolario Navarro homepage
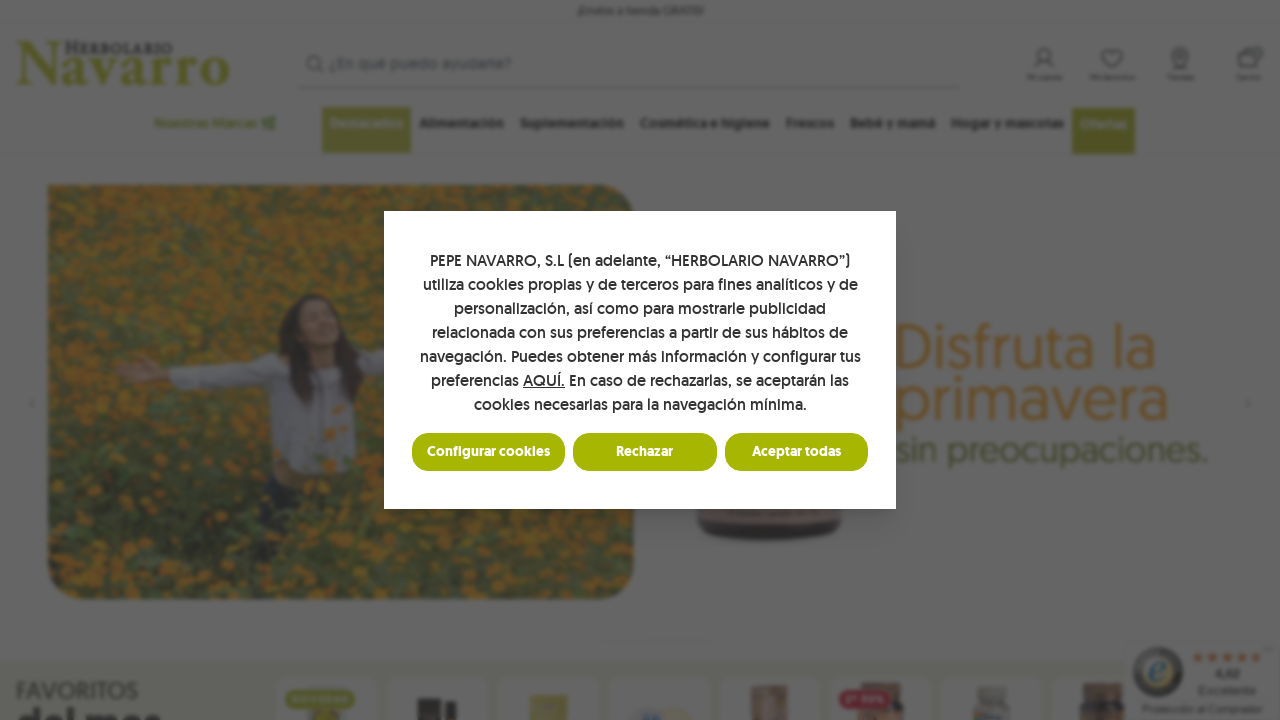

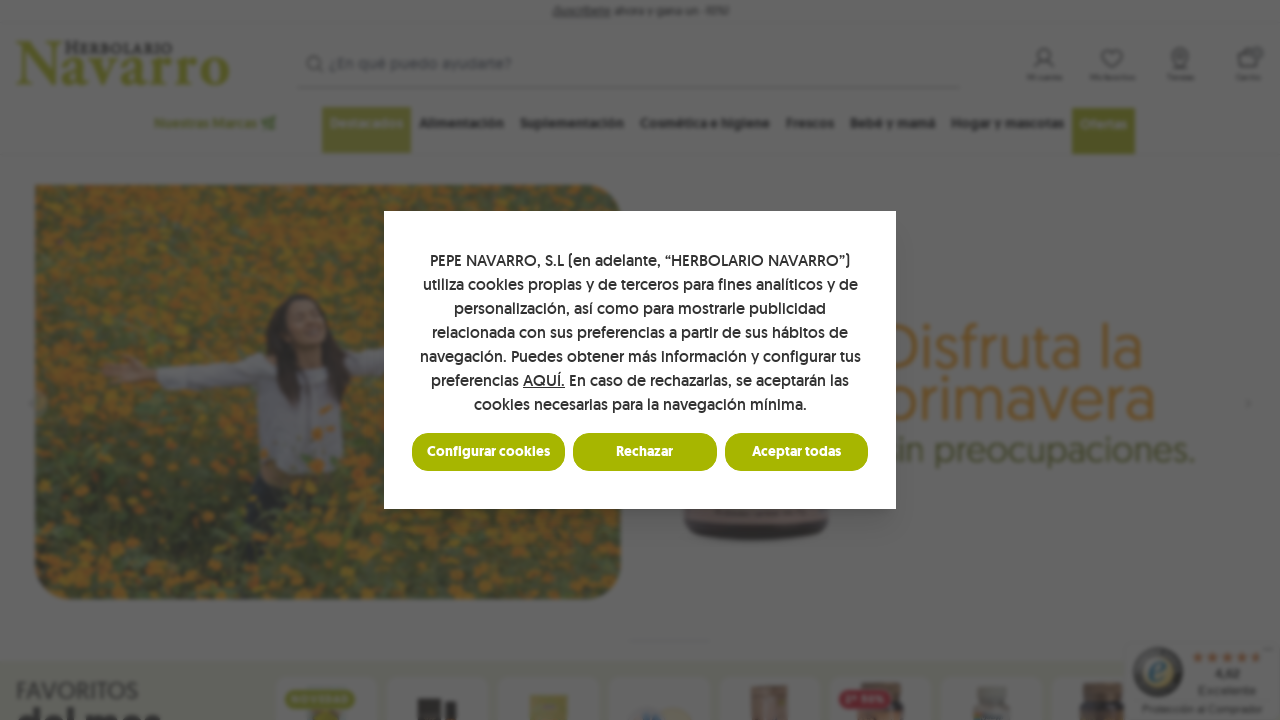